Tests keyboard key press functionality by sending a space key to a target element and verifying the result text displays the correct key pressed.

Starting URL: http://the-internet.herokuapp.com/key_presses

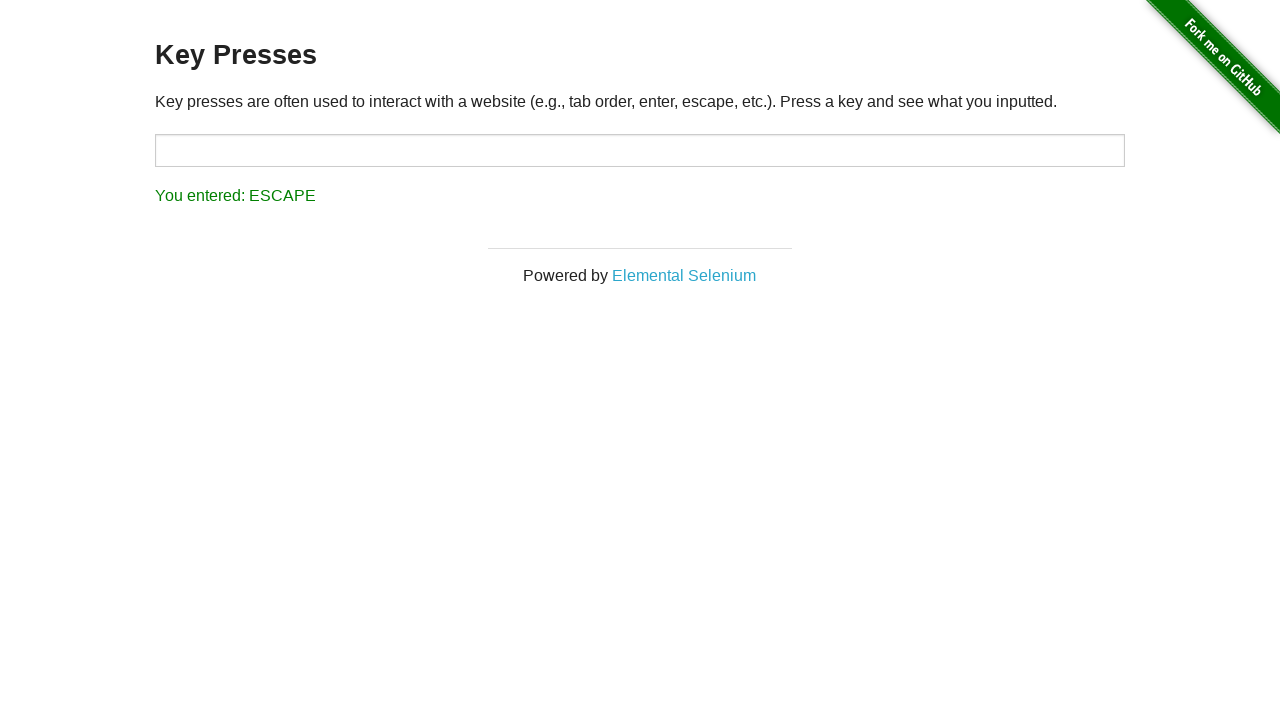

Pressed Space key on target element on #target
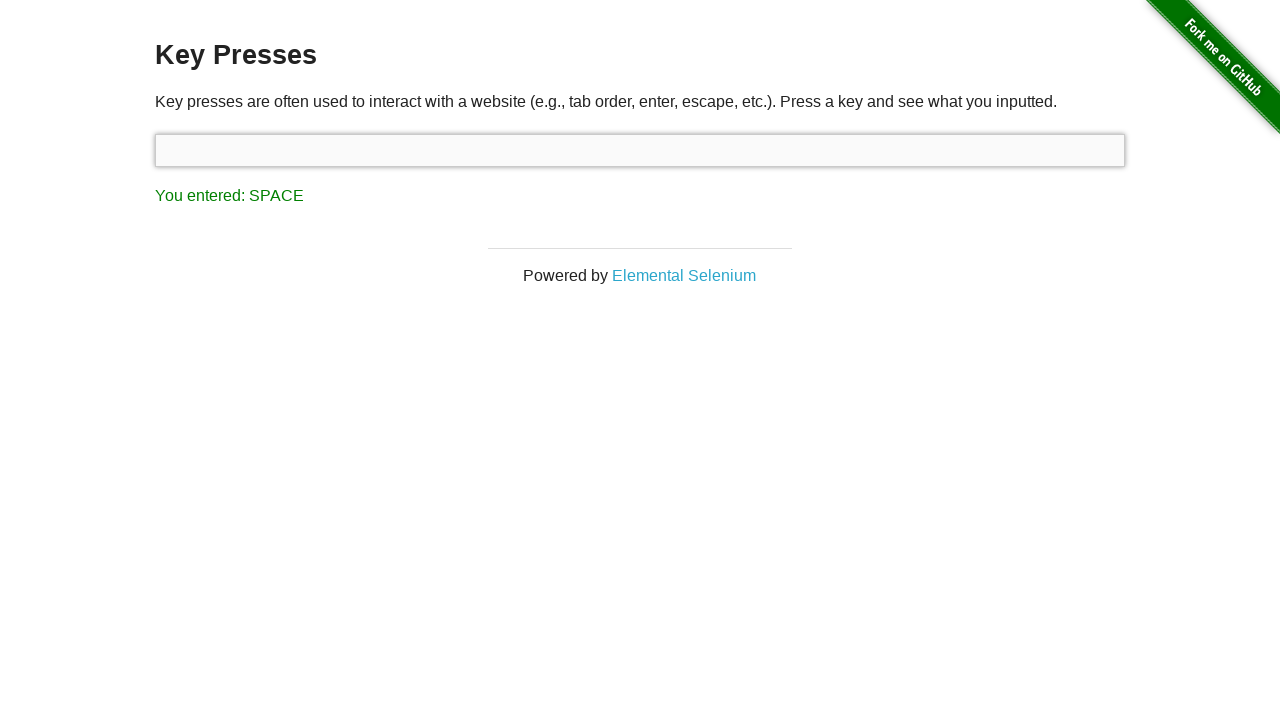

Result element appeared on page
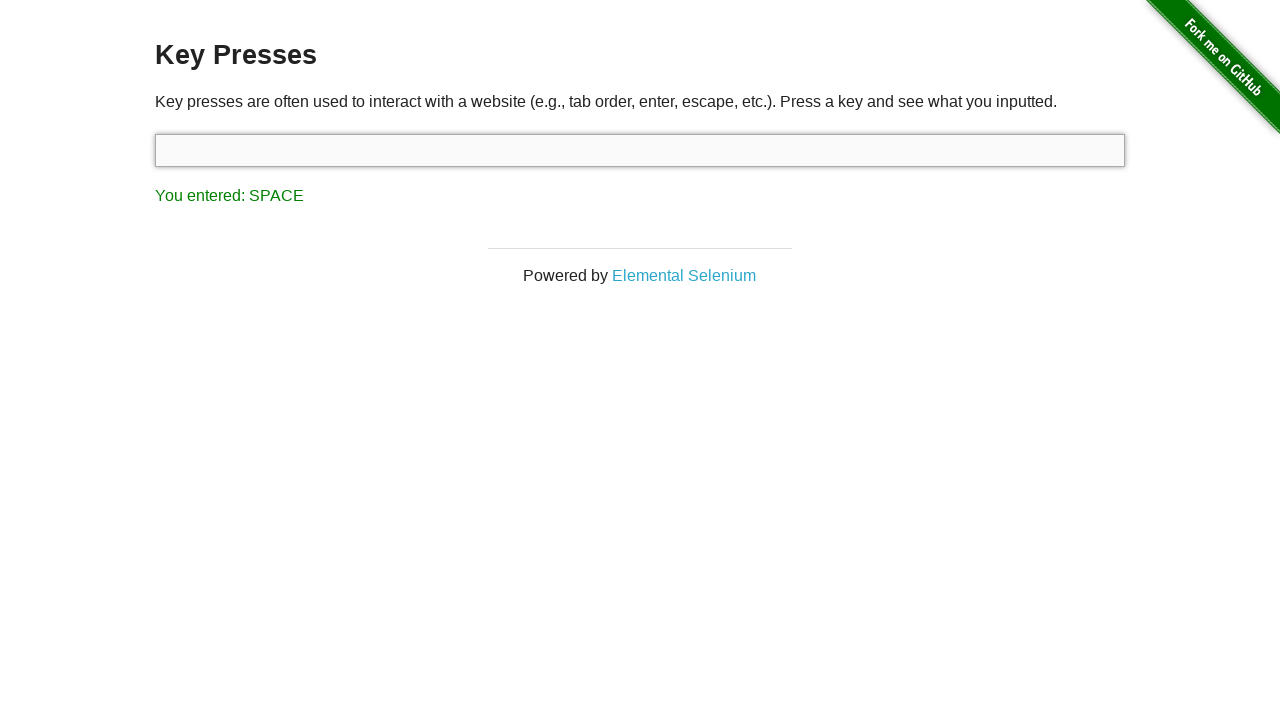

Retrieved result text content
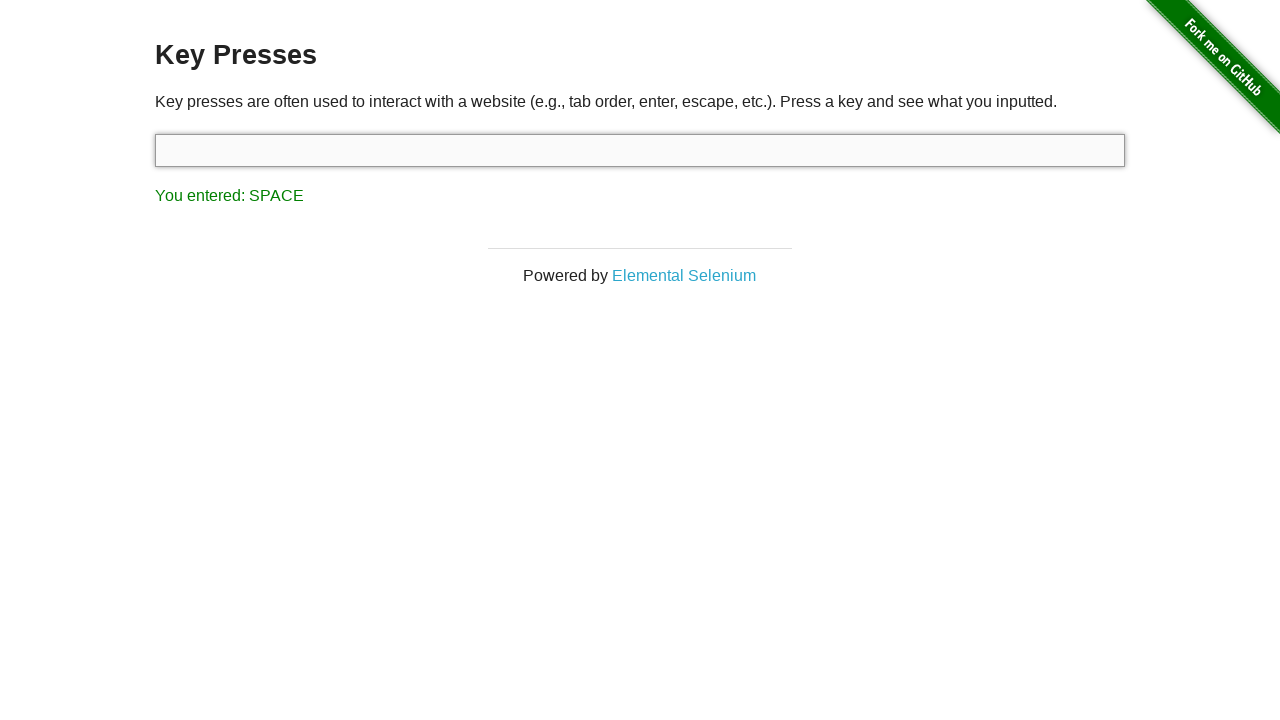

Verified result text displays 'You entered: SPACE'
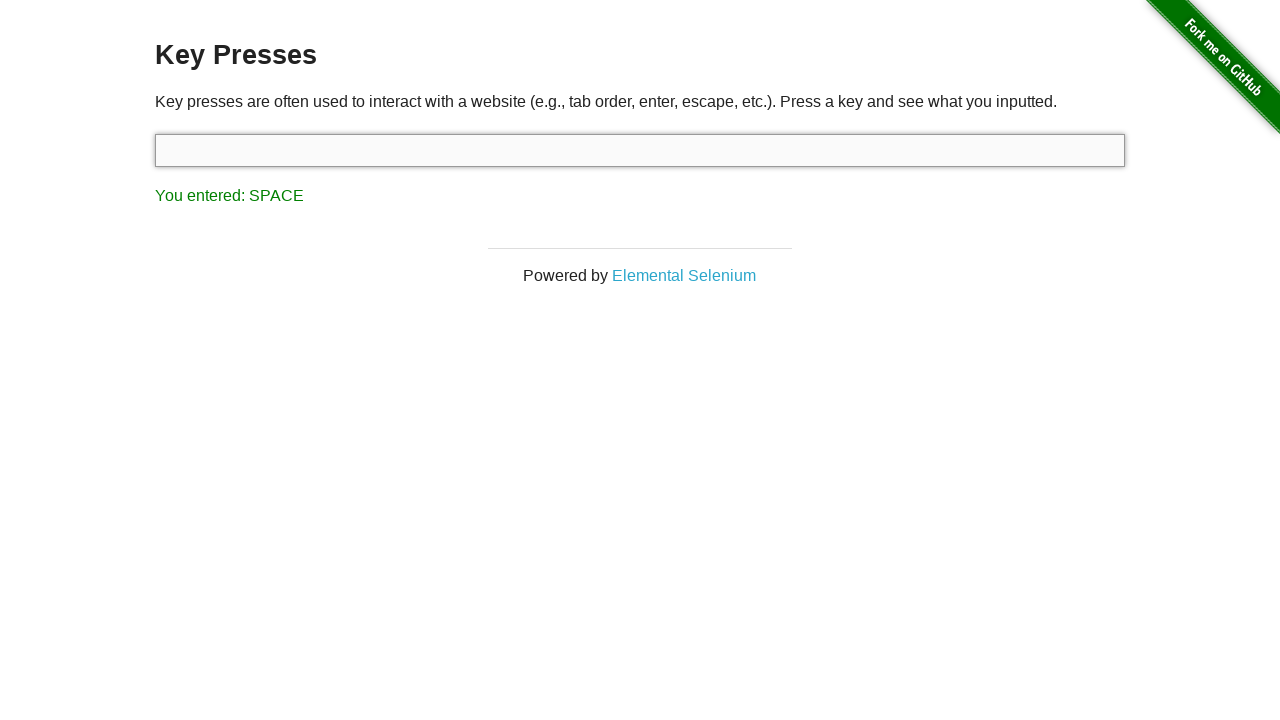

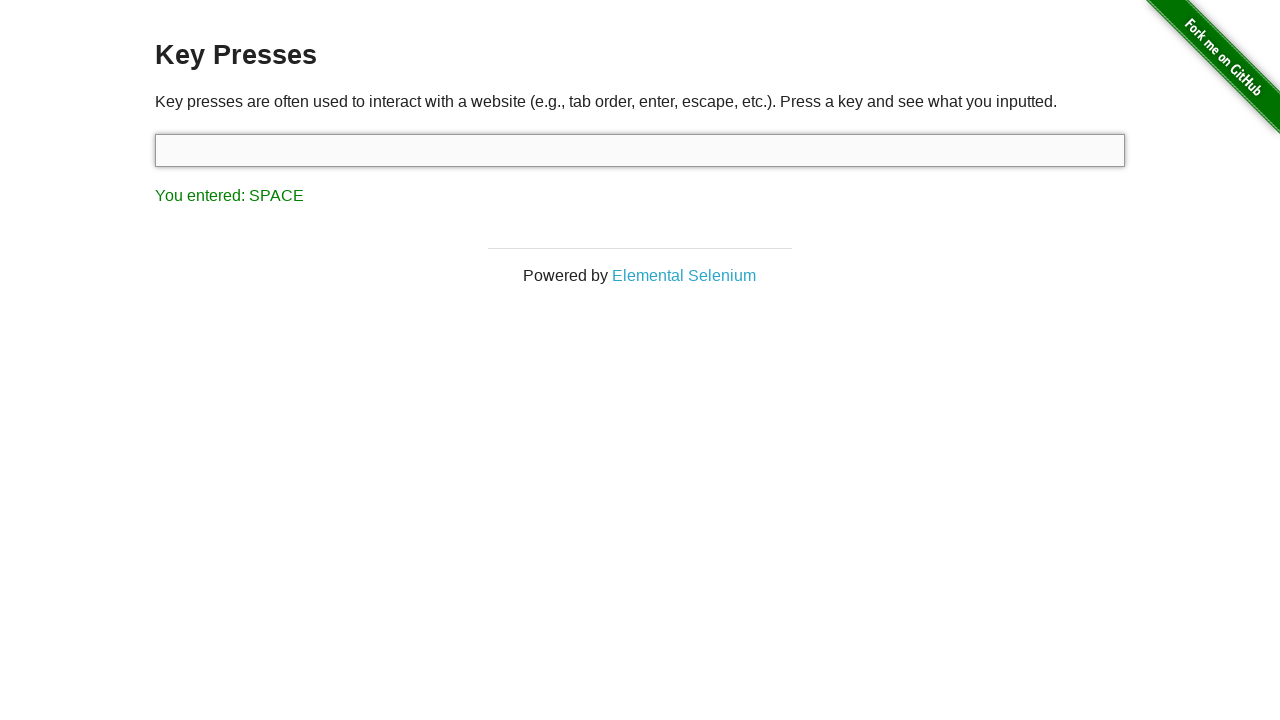